Tests adding a product to cart by browsing product listings and clicking the ADD TO CART button for a product containing "Cucumber" in its name

Starting URL: https://rahulshettyacademy.com/seleniumPractise/

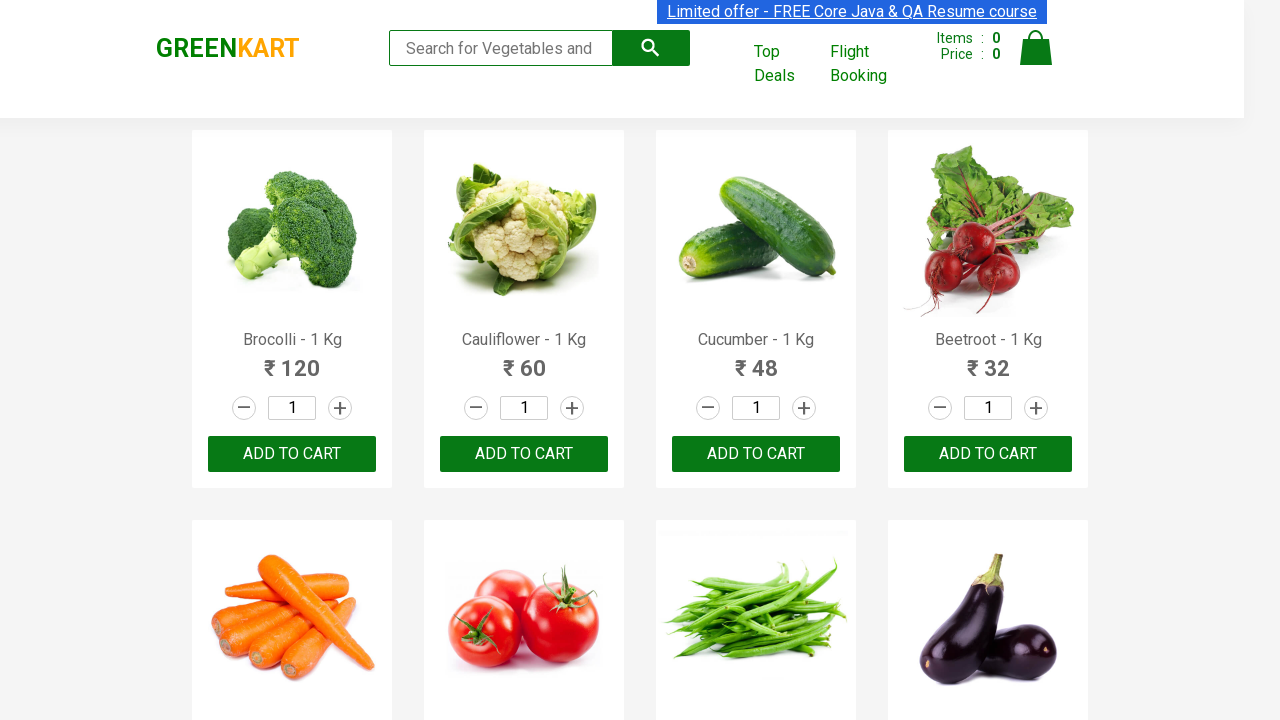

Waited for product names to load
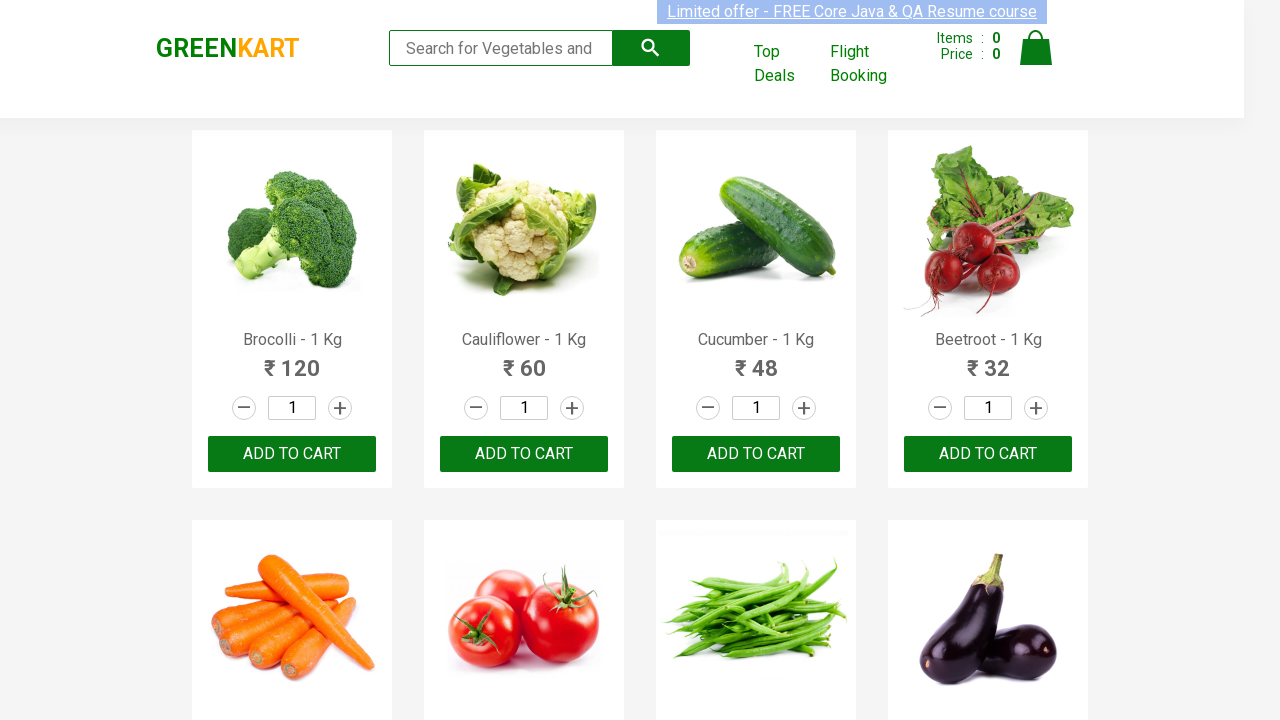

Retrieved all product names from the listing
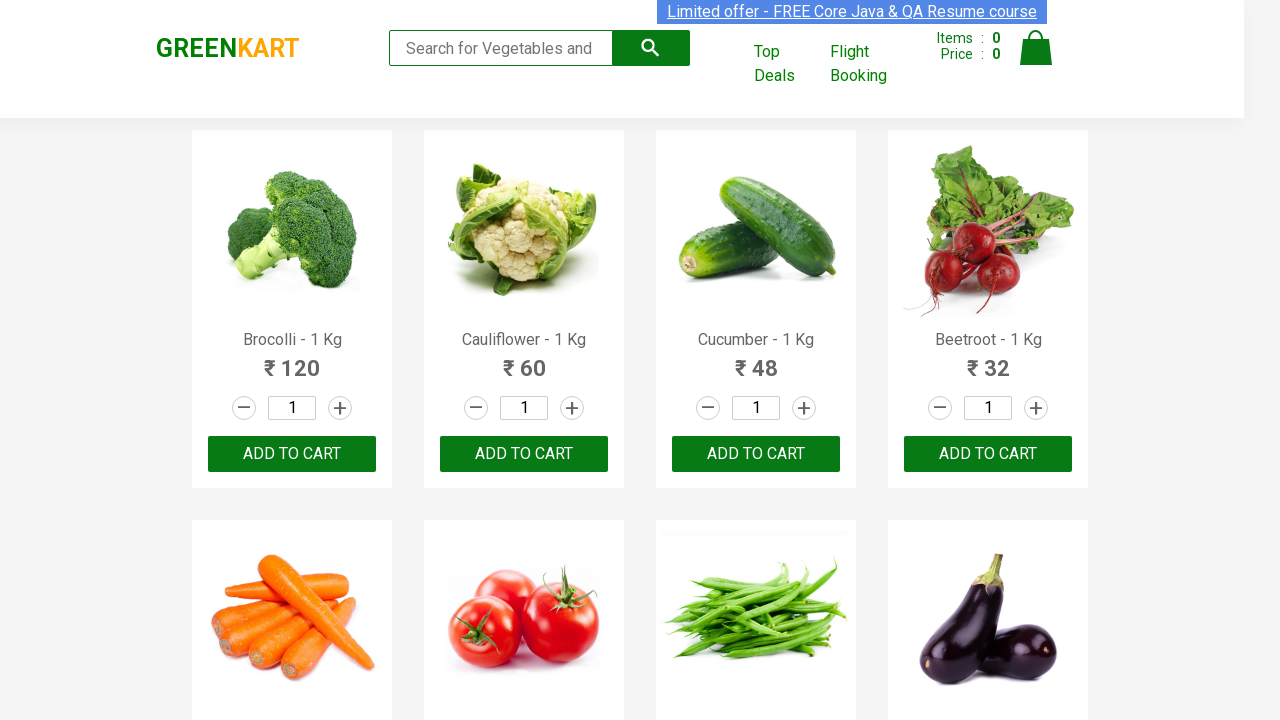

Found and clicked ADD TO CART button for product: Cucumber - 1 Kg at (756, 454) on xpath=//button[text()='ADD TO CART'] >> nth=2
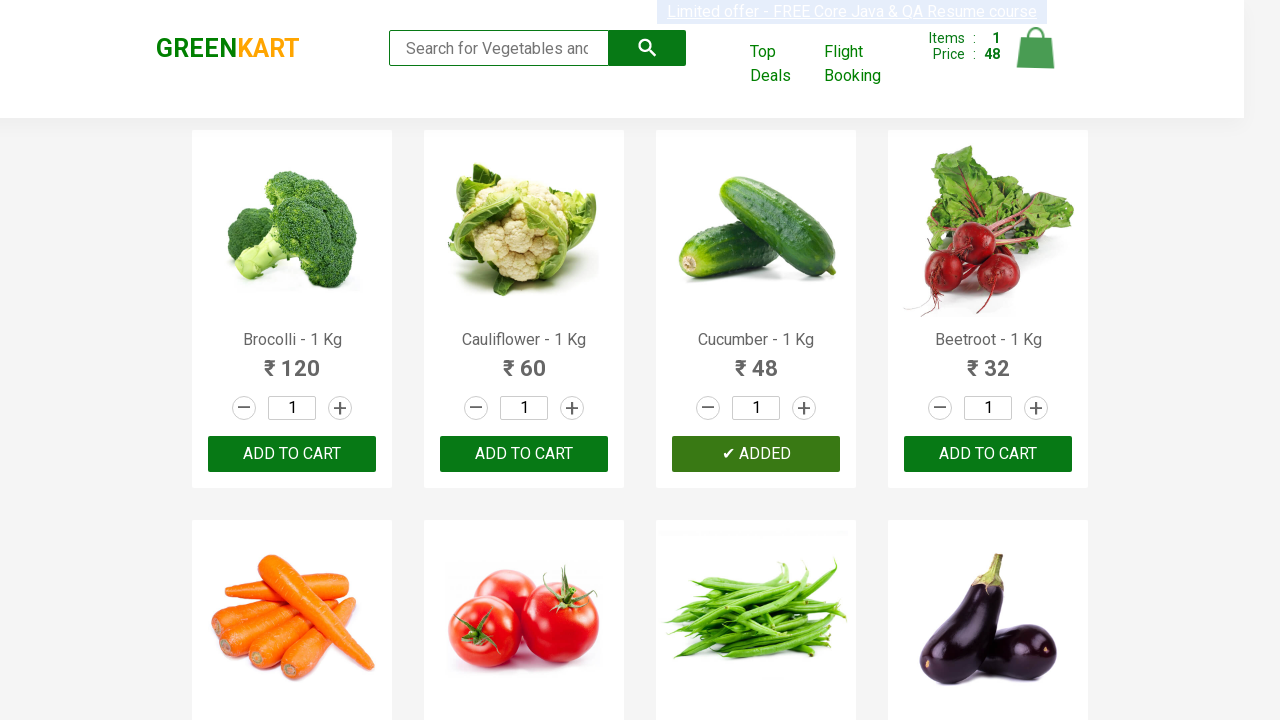

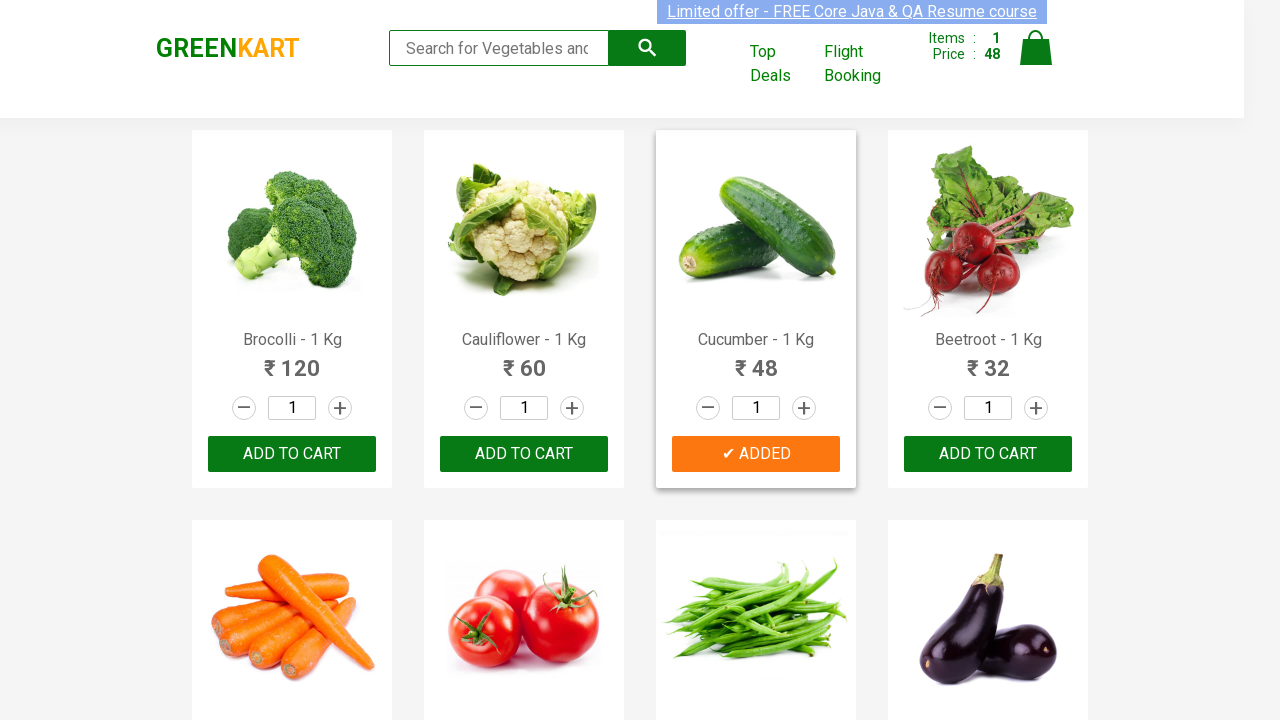